Tests dynamic controls page with explicit waits by clicking Remove button, waiting for and verifying "It's gone!" message, then clicking Add button and verifying "It's back!" message

Starting URL: https://the-internet.herokuapp.com/dynamic_controls

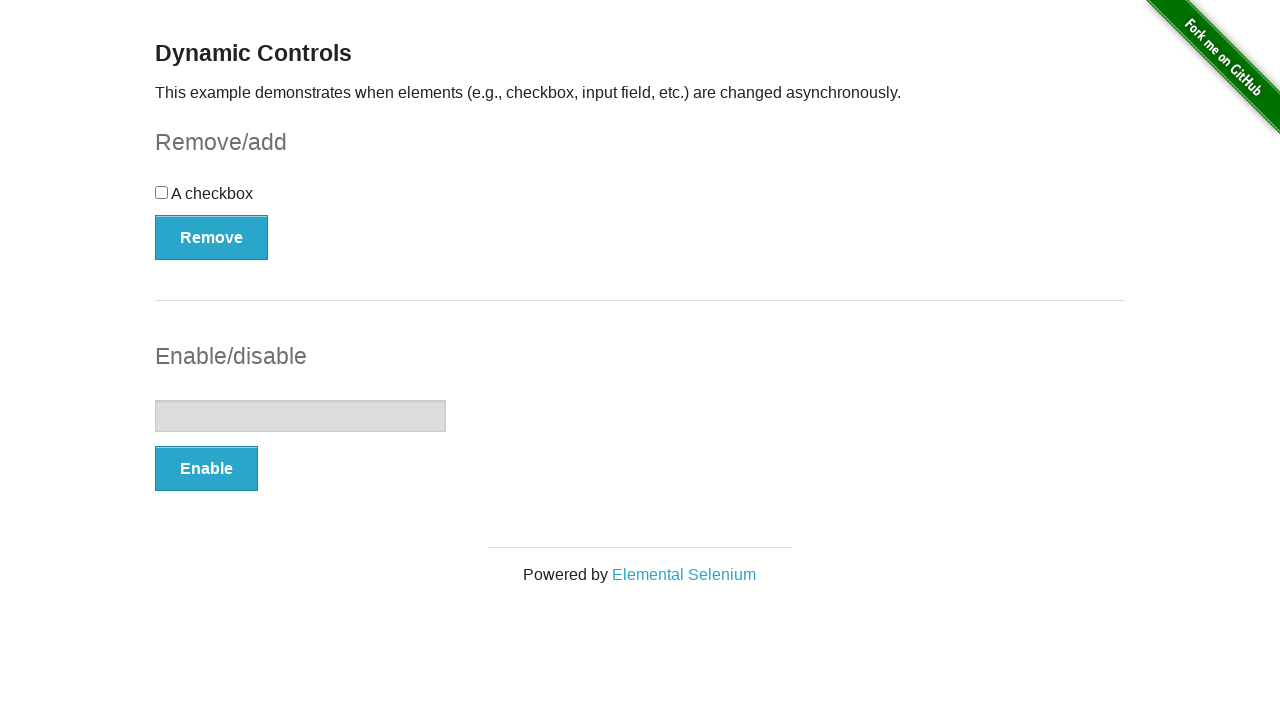

Navigated to dynamic controls page
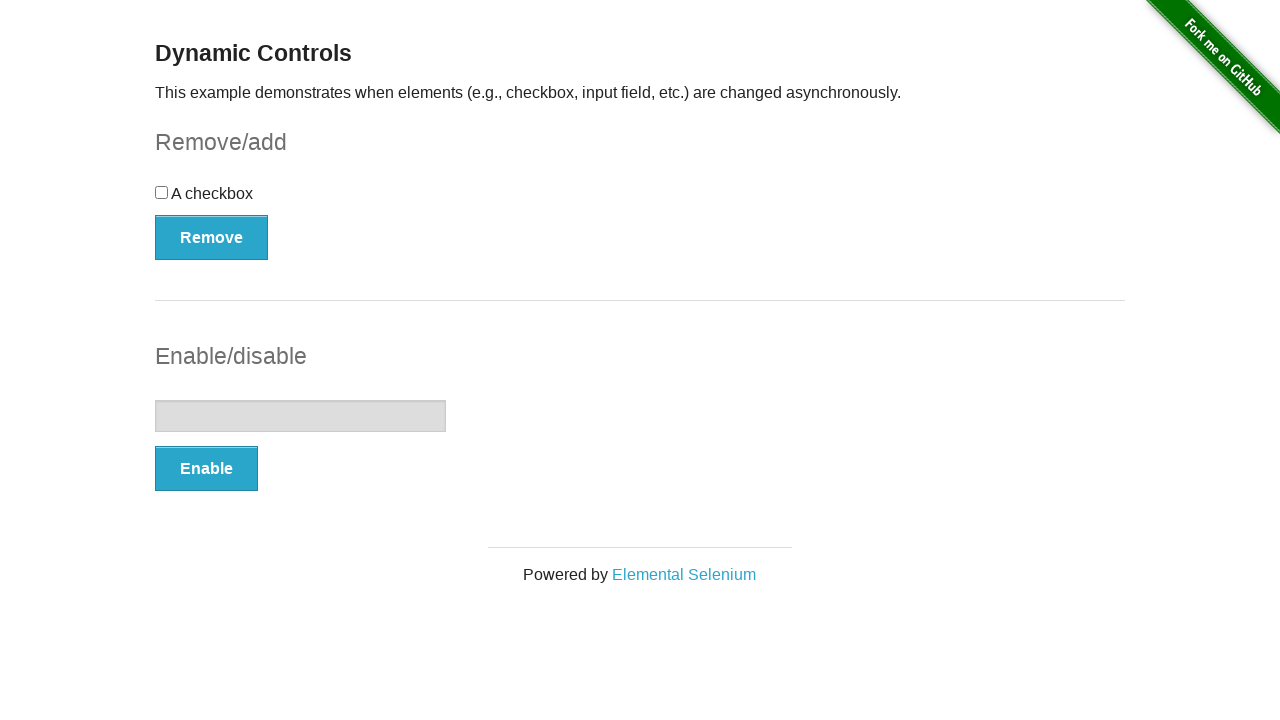

Clicked Remove button at (212, 237) on button[onclick='swapCheckbox()']
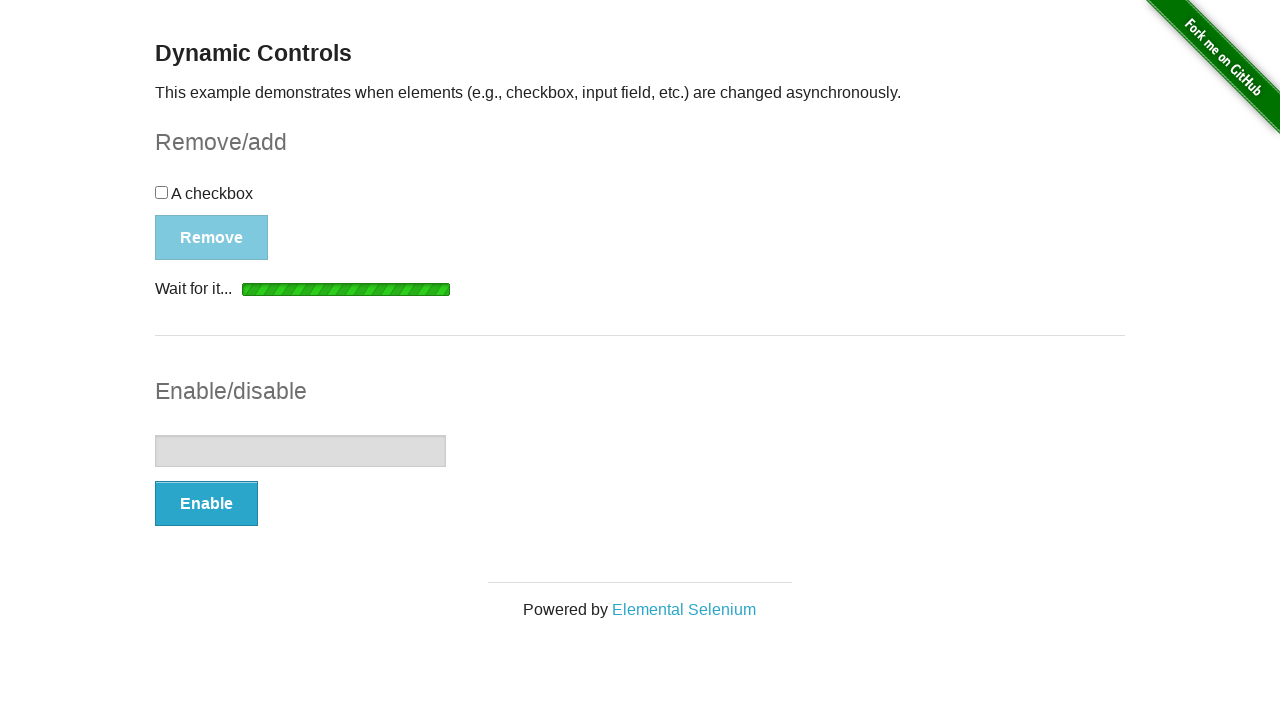

Waited for message element to become visible
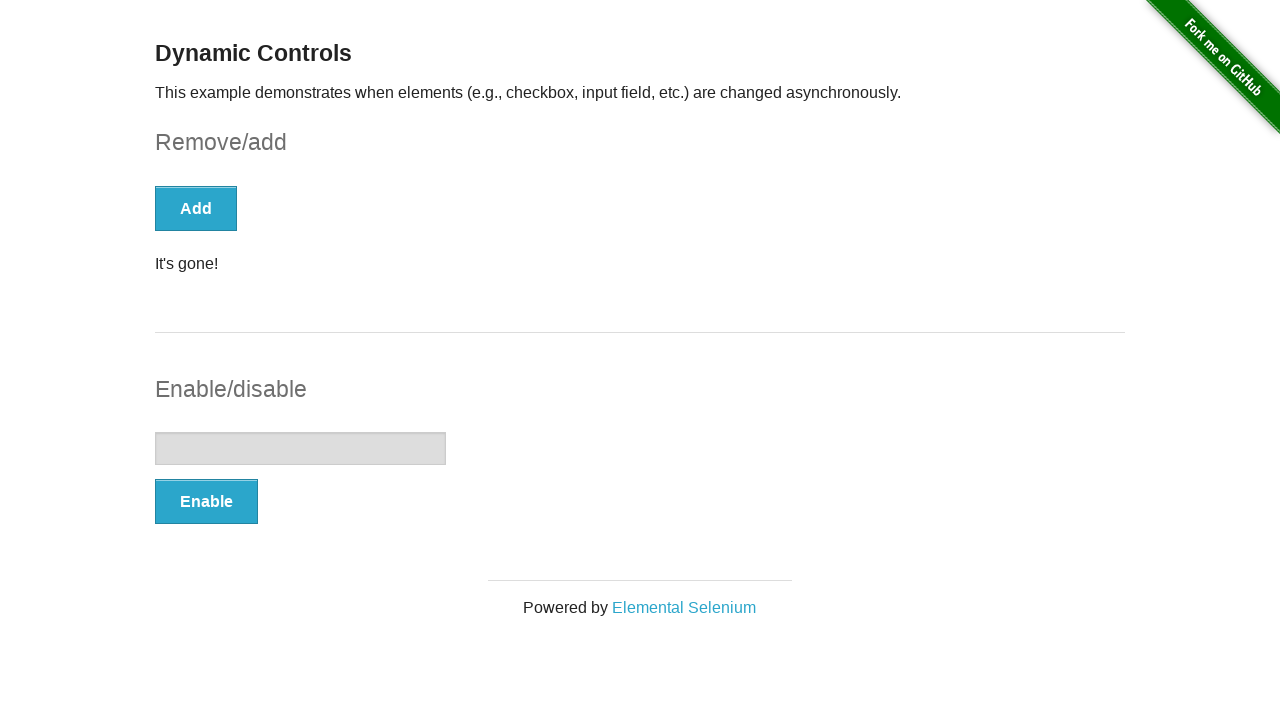

Verified 'It's gone!' message is visible
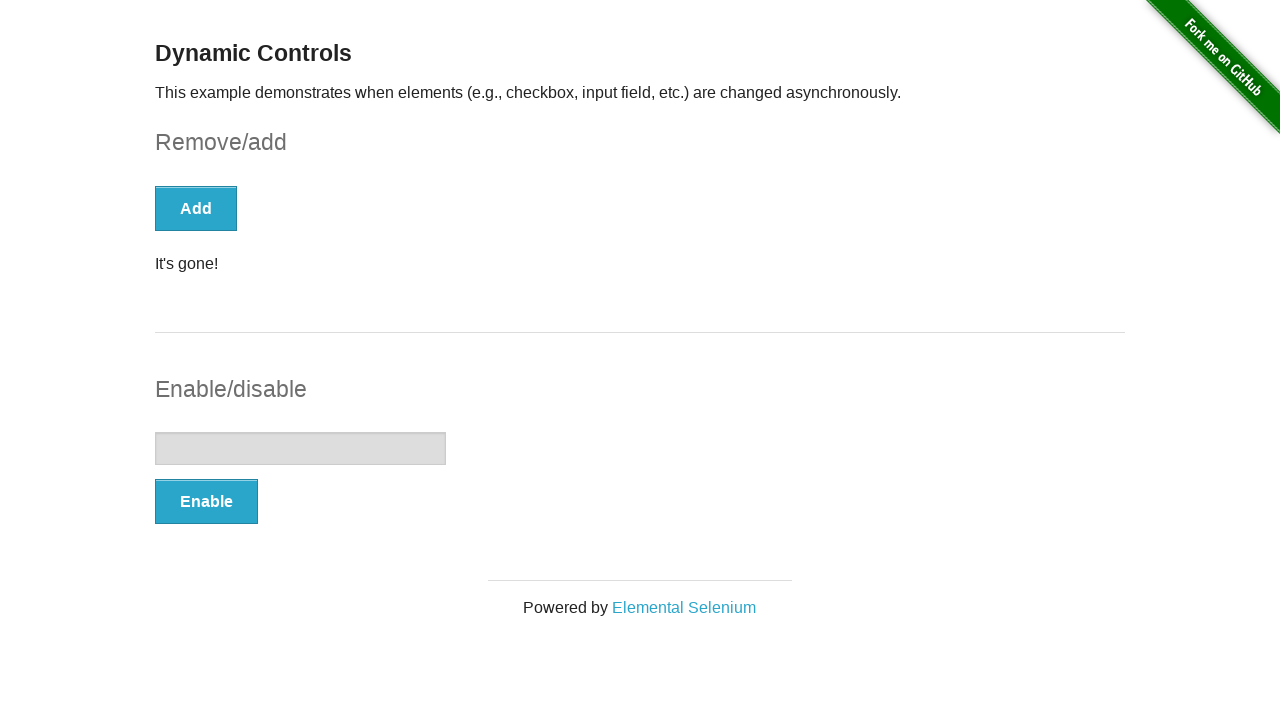

Clicked Add button at (196, 208) on button[onclick='swapCheckbox()']
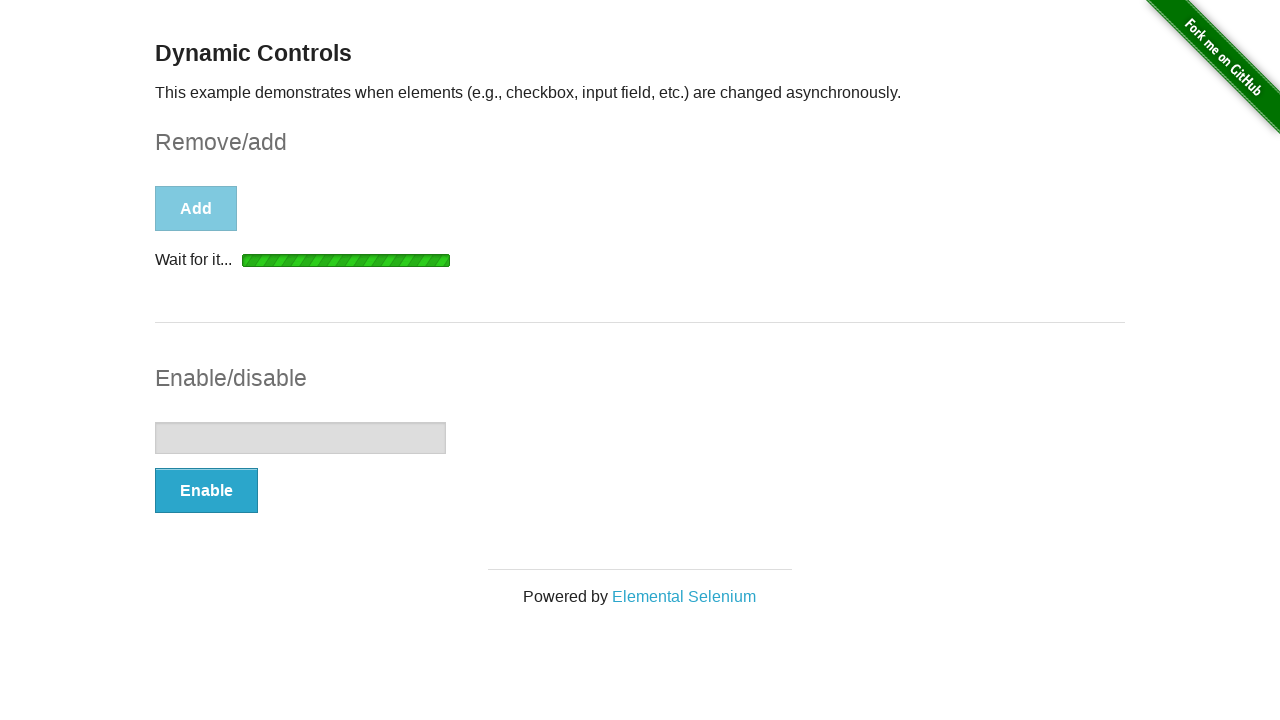

Waited for message element to become visible
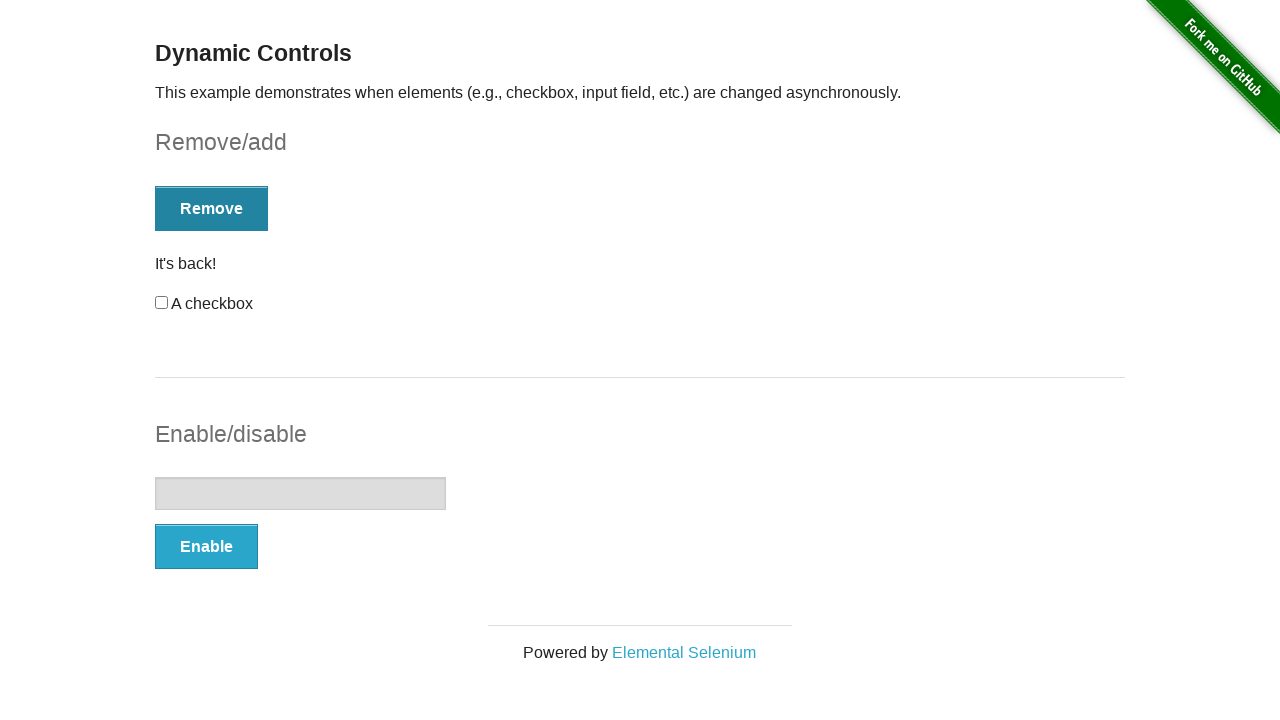

Verified 'It's back!' message is visible
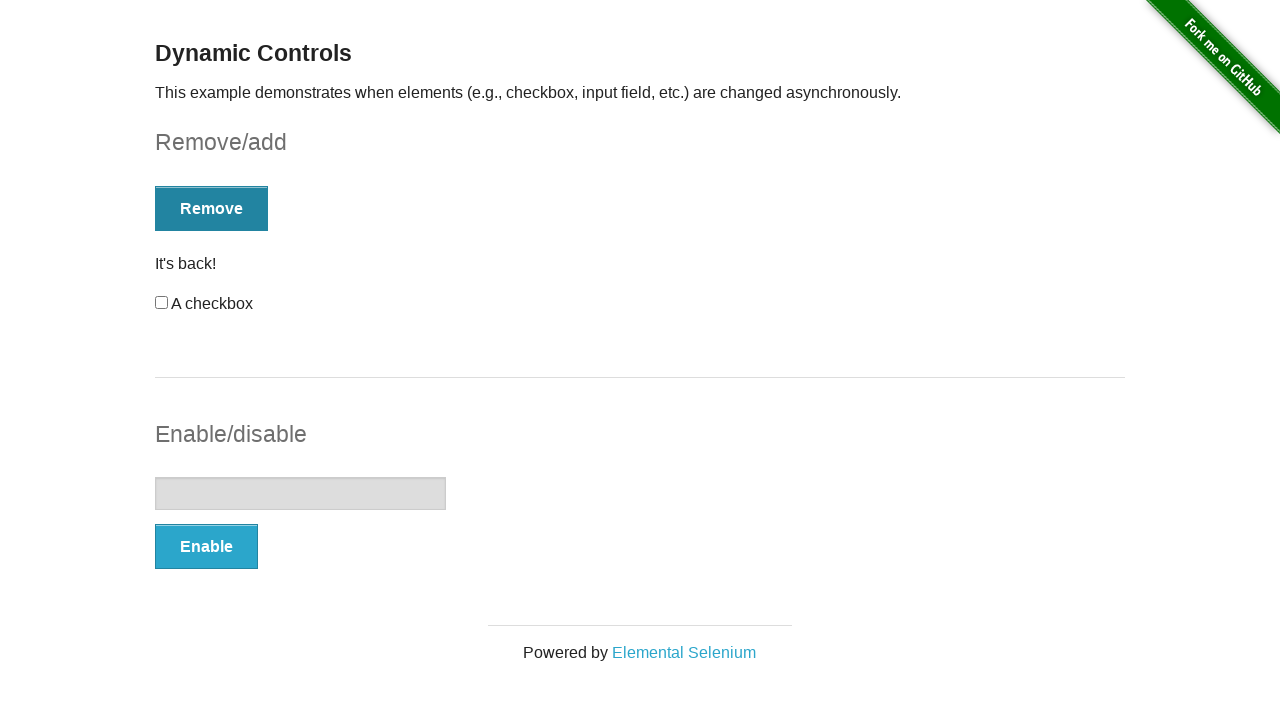

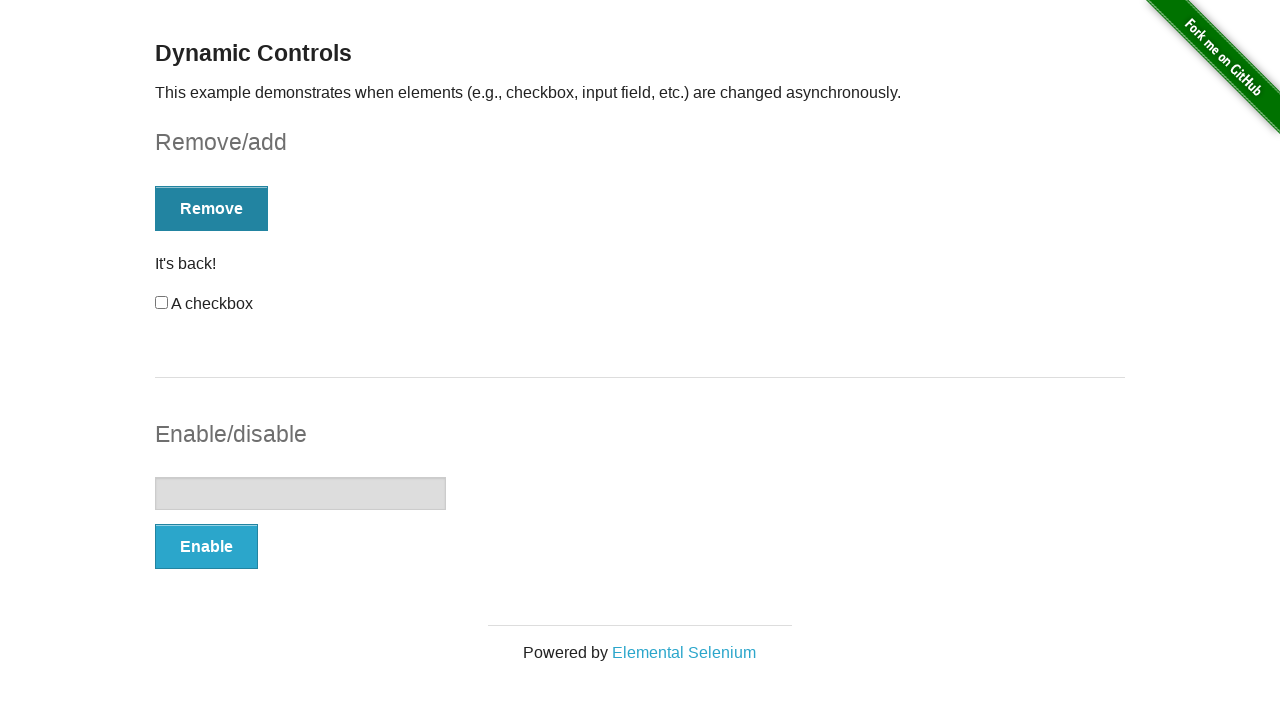